Tests the flight booking flow on BlazeDemo by selecting departure and destination cities, choosing a flight, and completing the purchase form with passenger and payment details.

Starting URL: https://blazedemo.com/

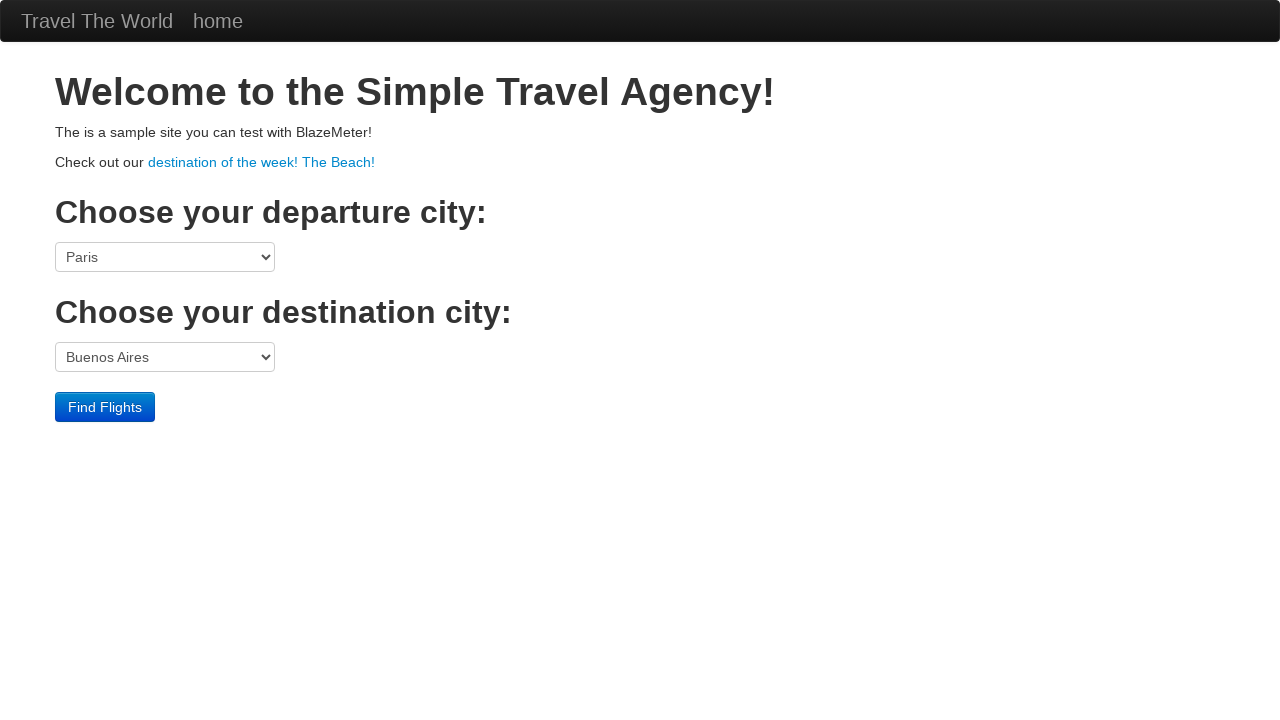

Clicked departure city dropdown at (165, 257) on select[name='fromPort']
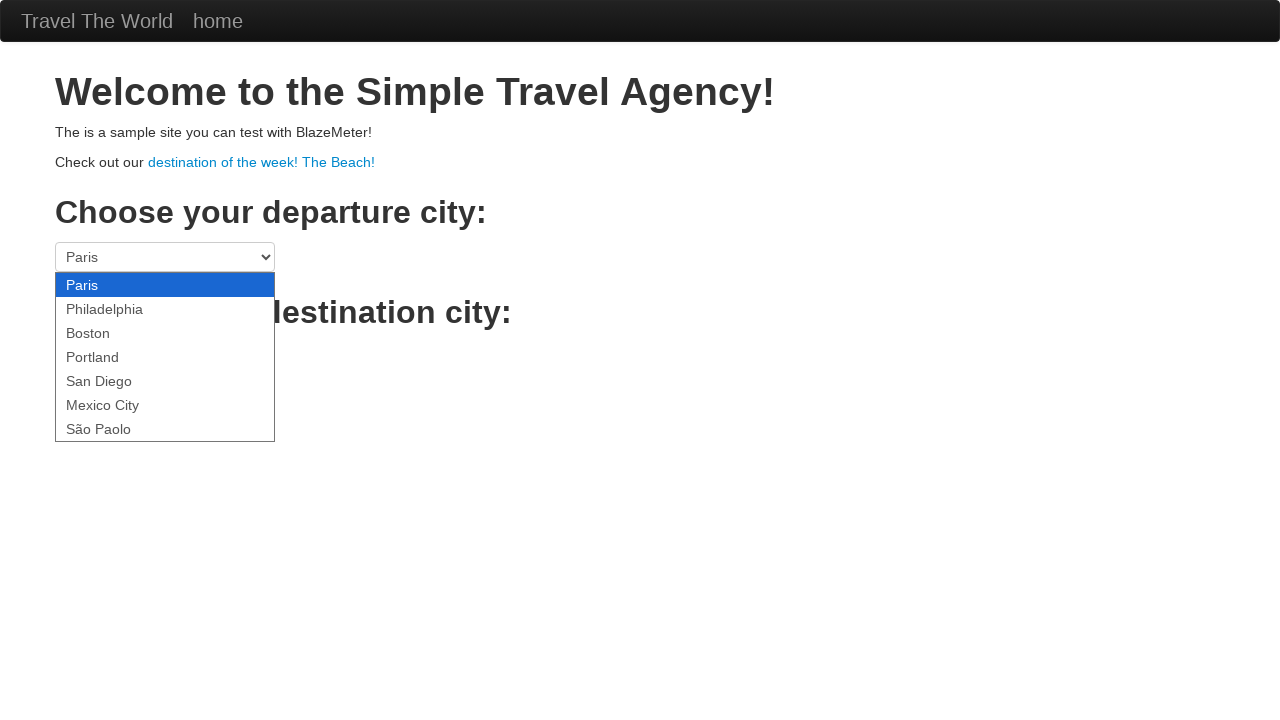

Selected Boston as departure city on select[name='fromPort']
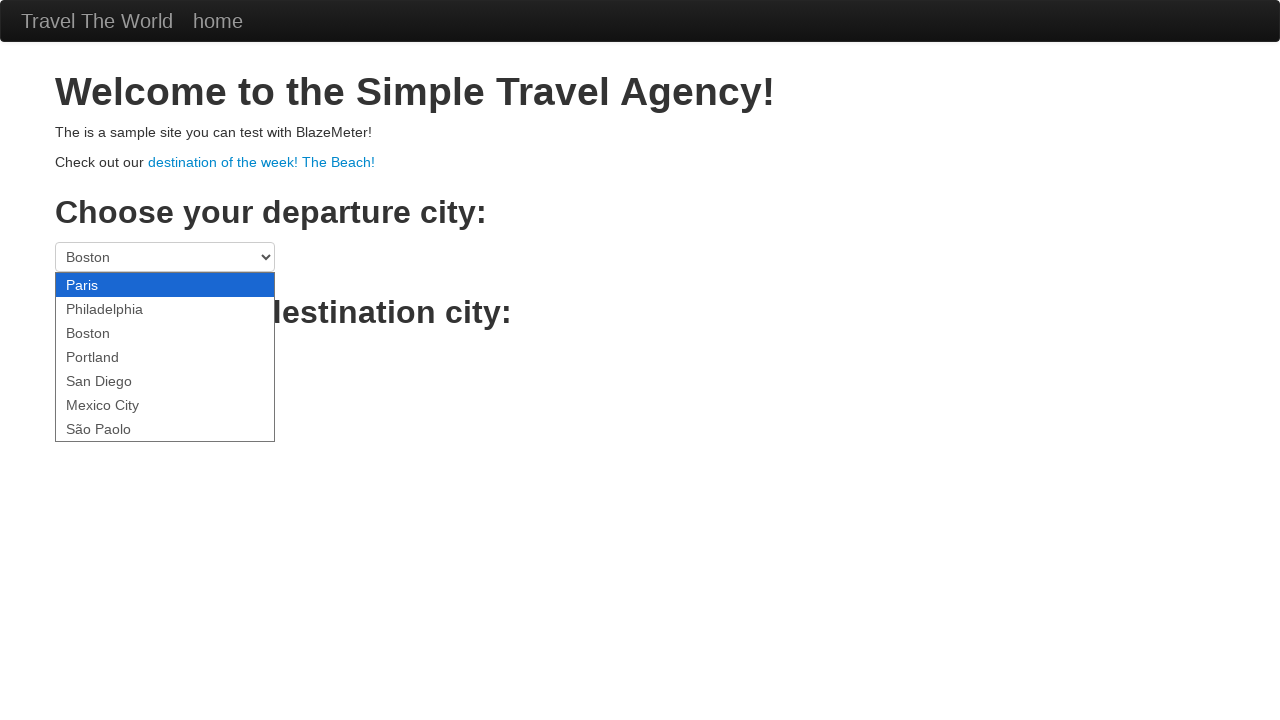

Clicked destination city dropdown at (165, 357) on select[name='toPort']
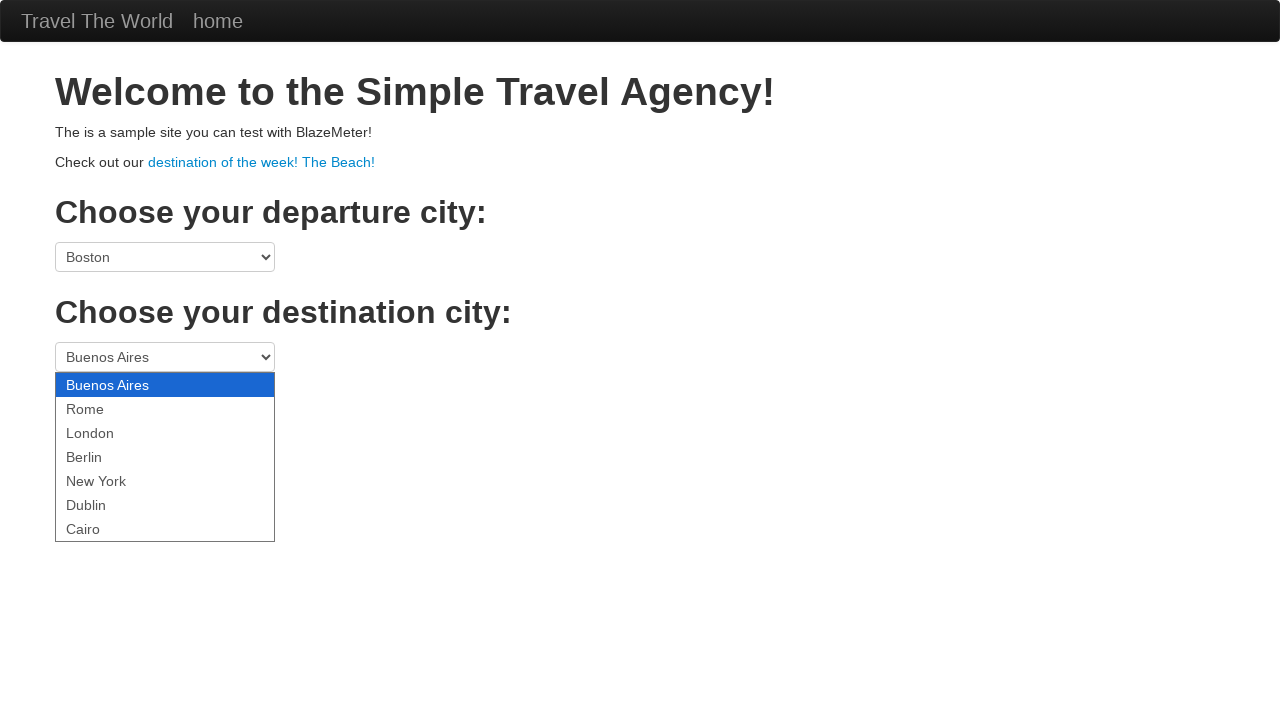

Selected London as destination city on select[name='toPort']
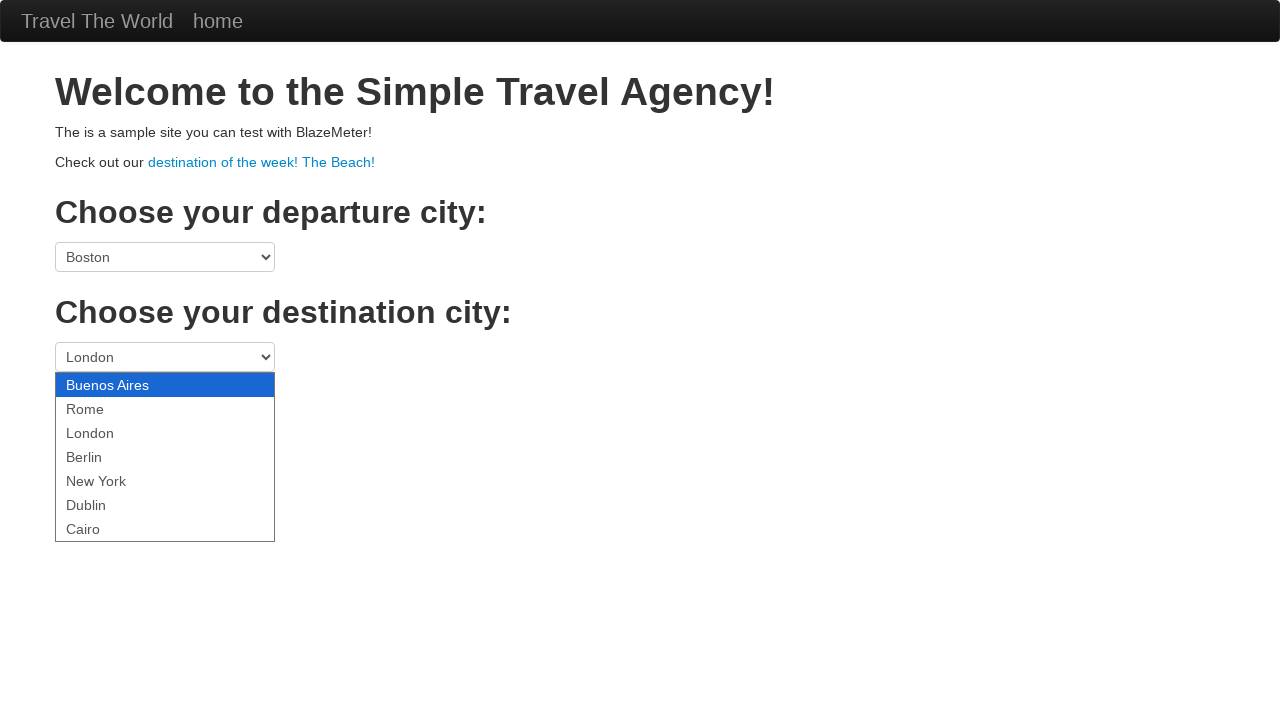

Clicked Find Flights button at (105, 407) on .btn-primary
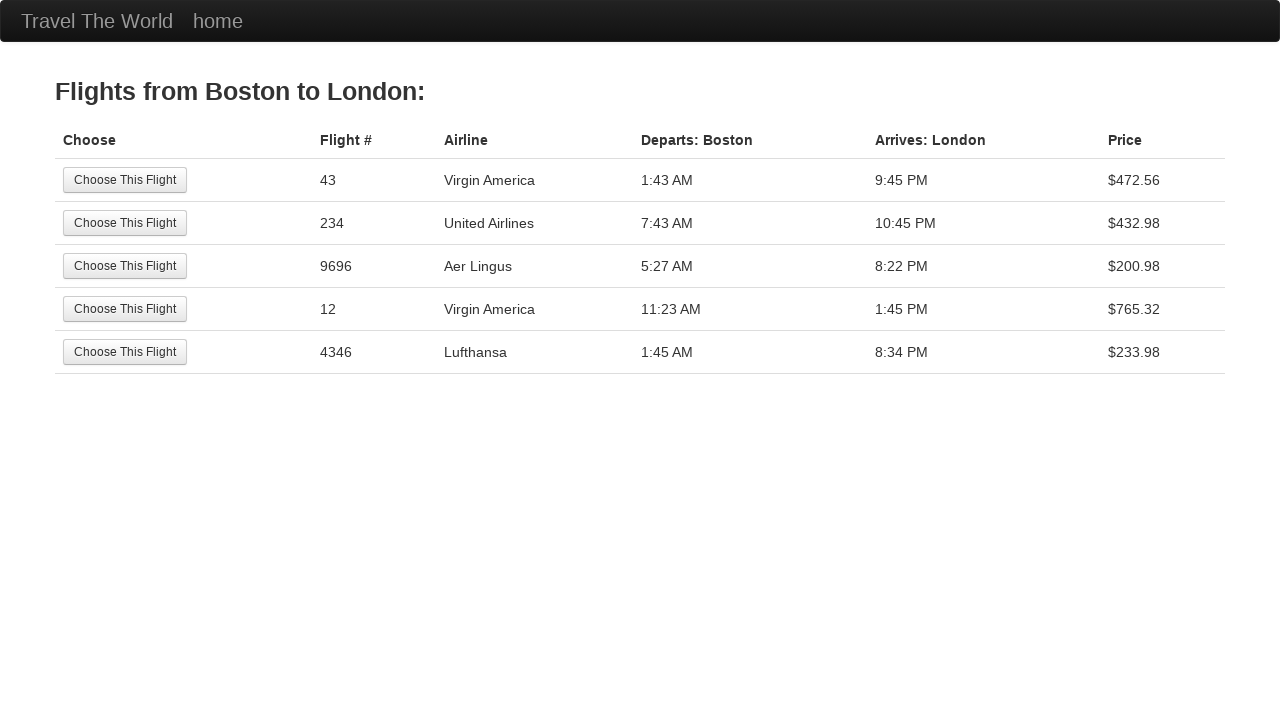

Selected second flight option at (125, 223) on tr:nth-child(2) .btn
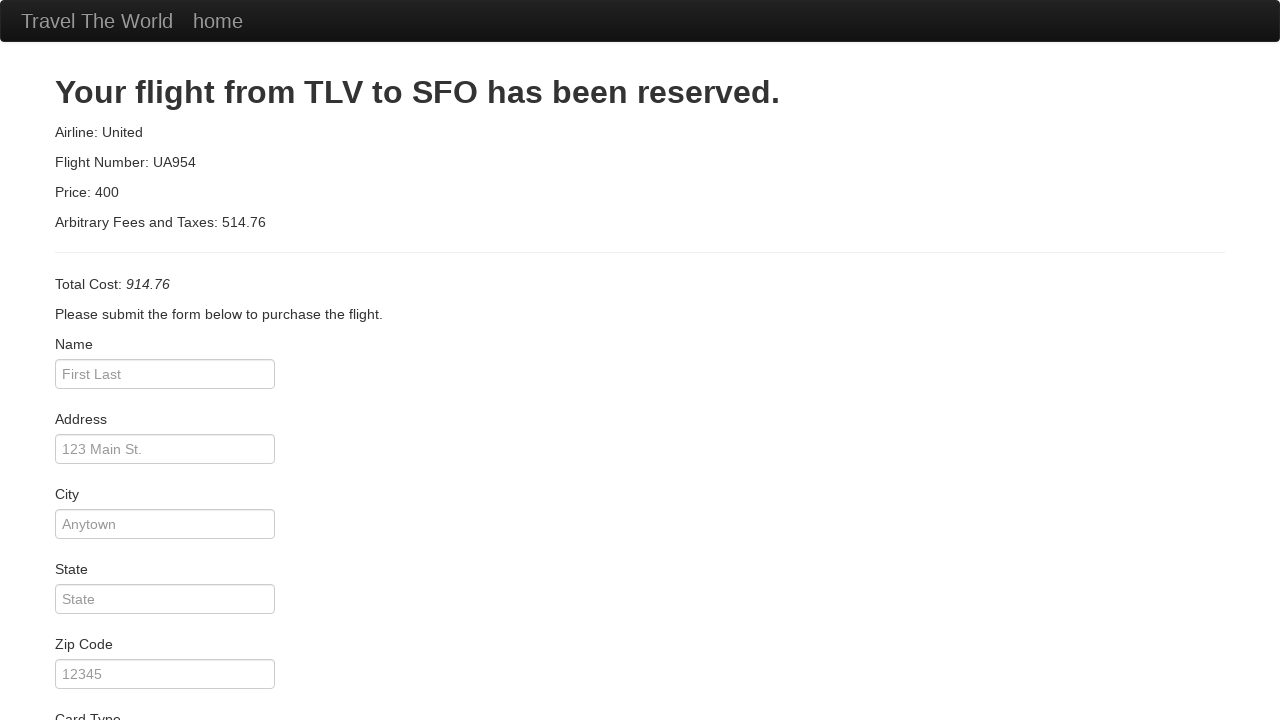

Clicked passenger name field at (165, 374) on #inputName
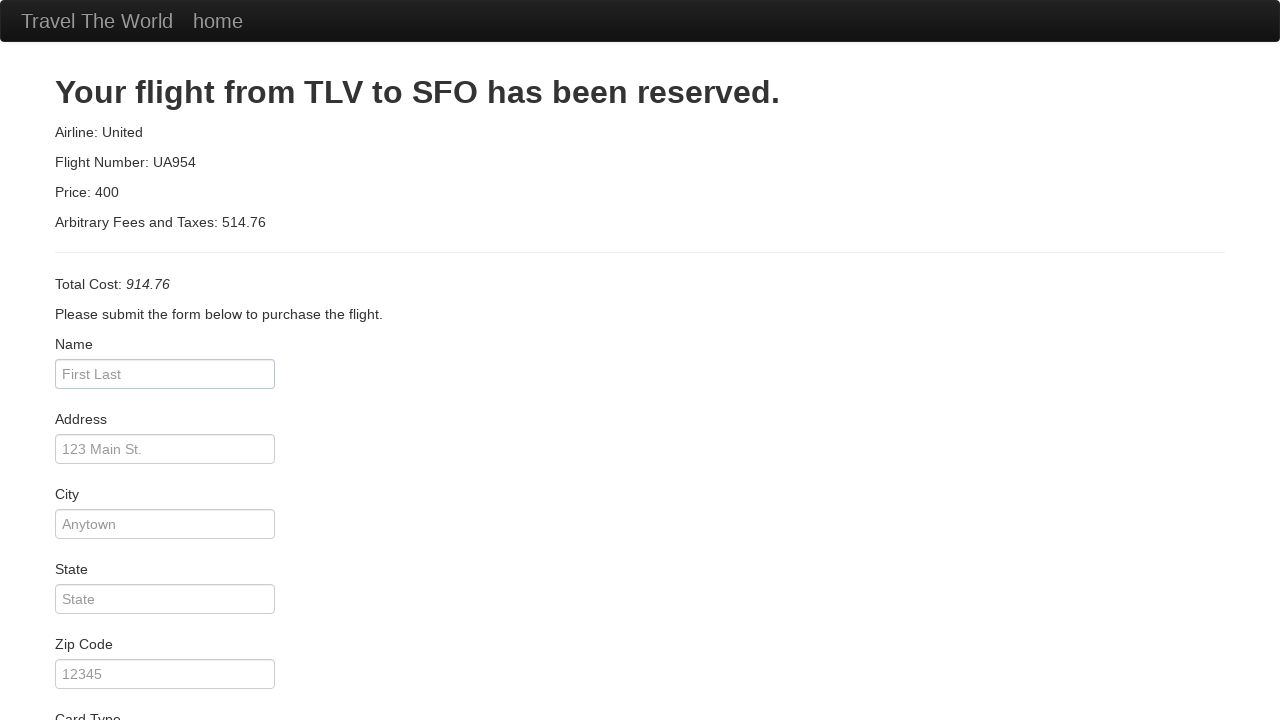

Filled passenger name with 'V' on #inputName
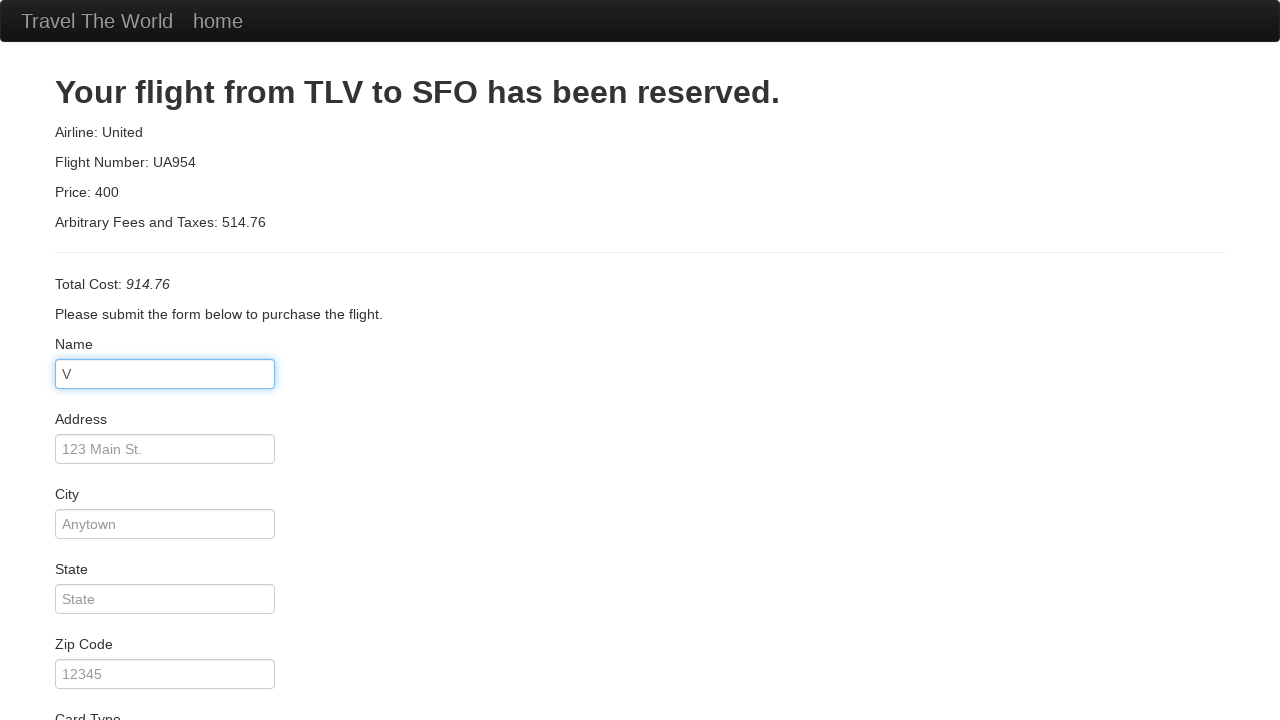

Clicked address field at (165, 449) on #address
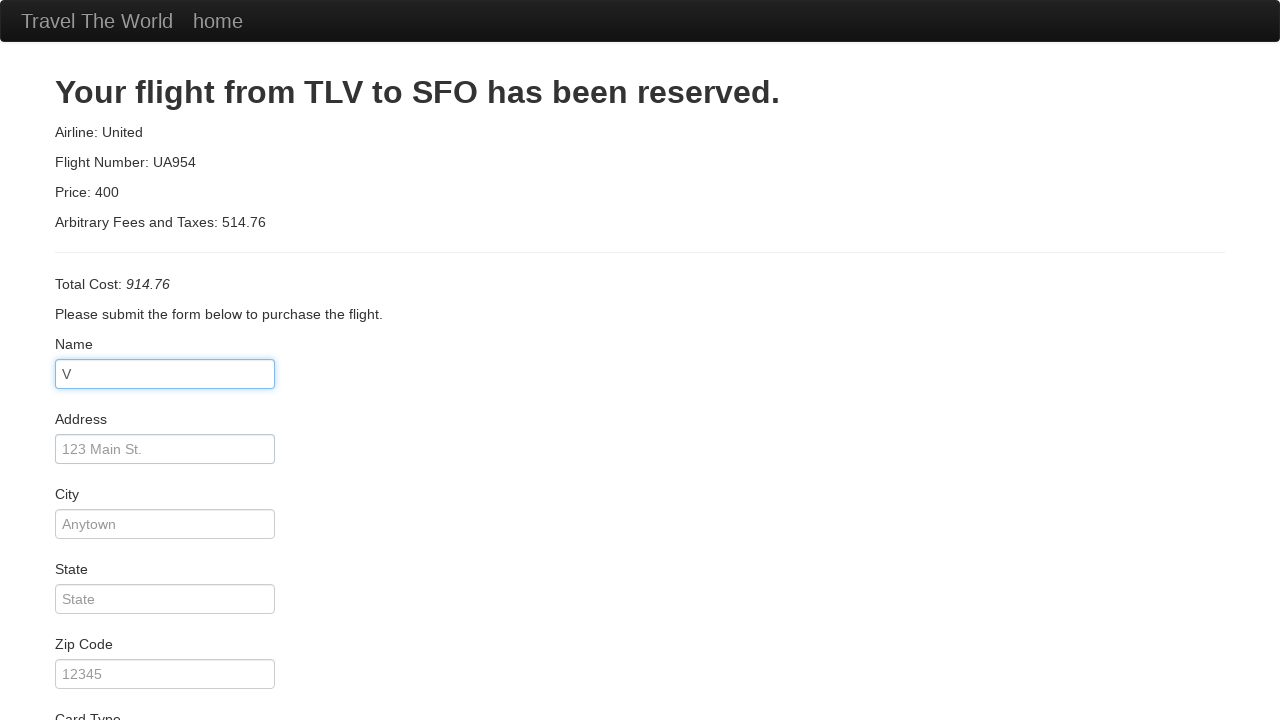

Filled address with 'Some Random Street' on #address
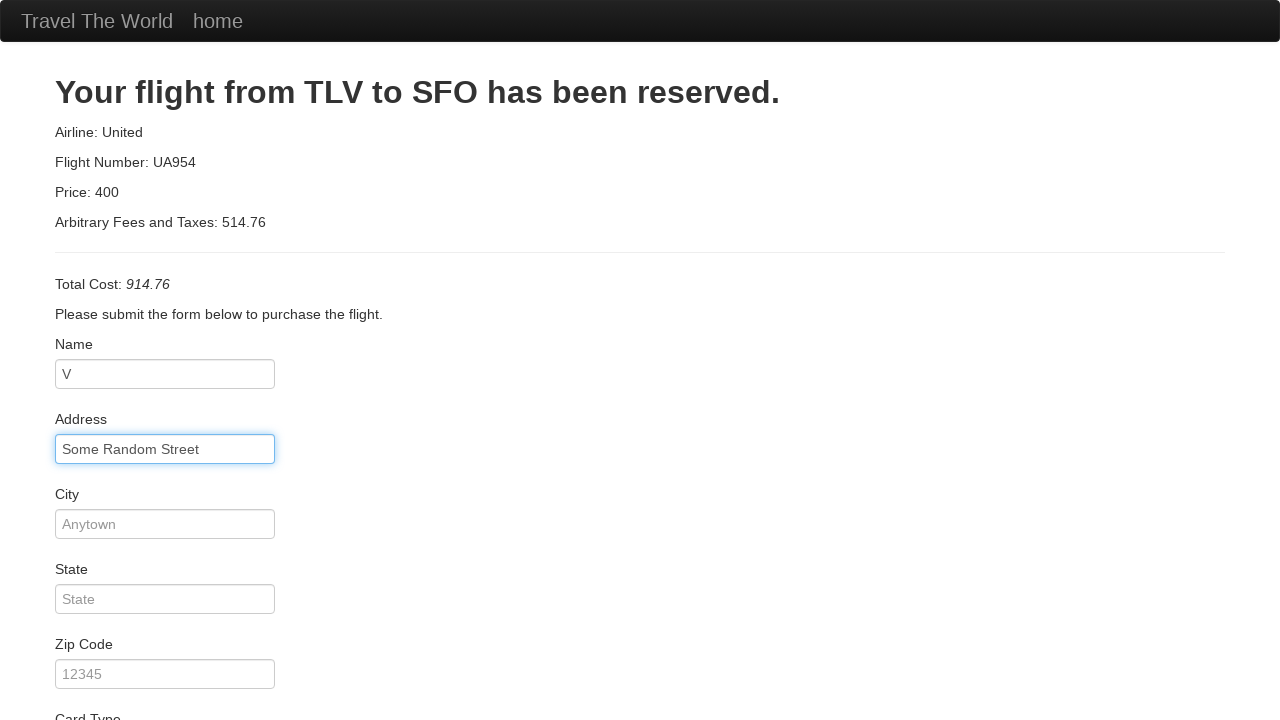

Clicked city field at (165, 524) on #city
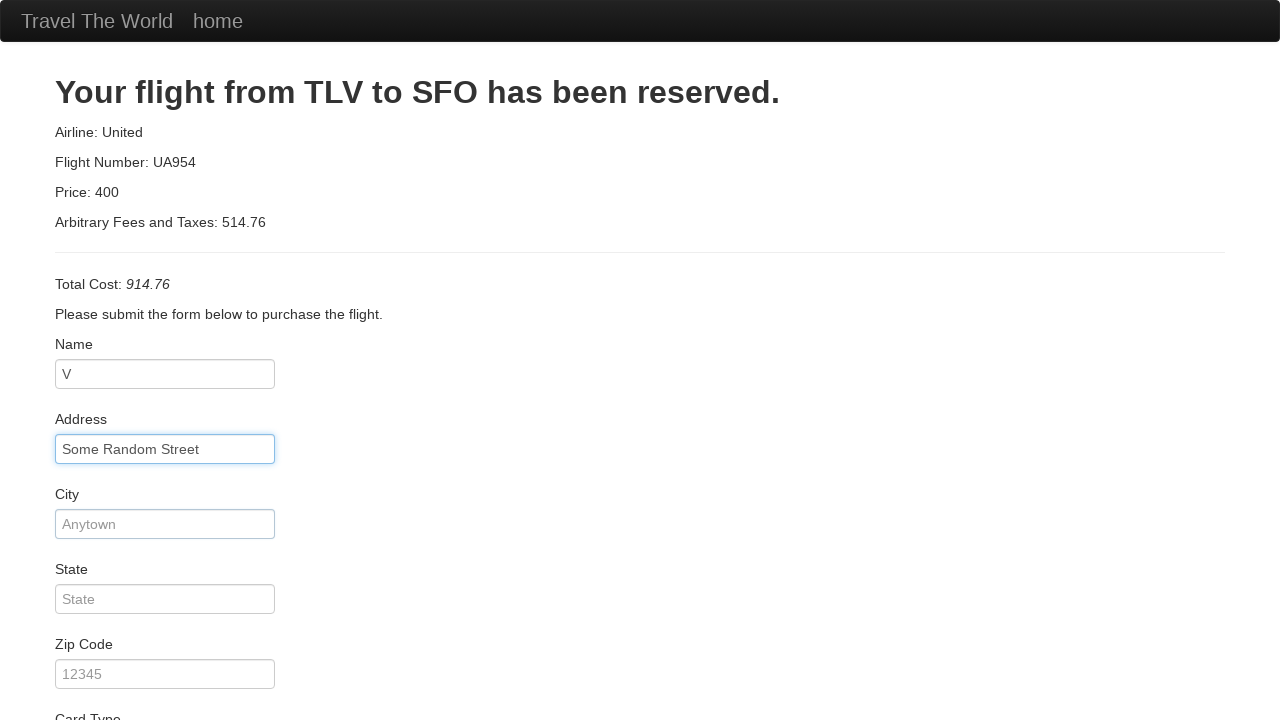

Filled city with 'Night' on #city
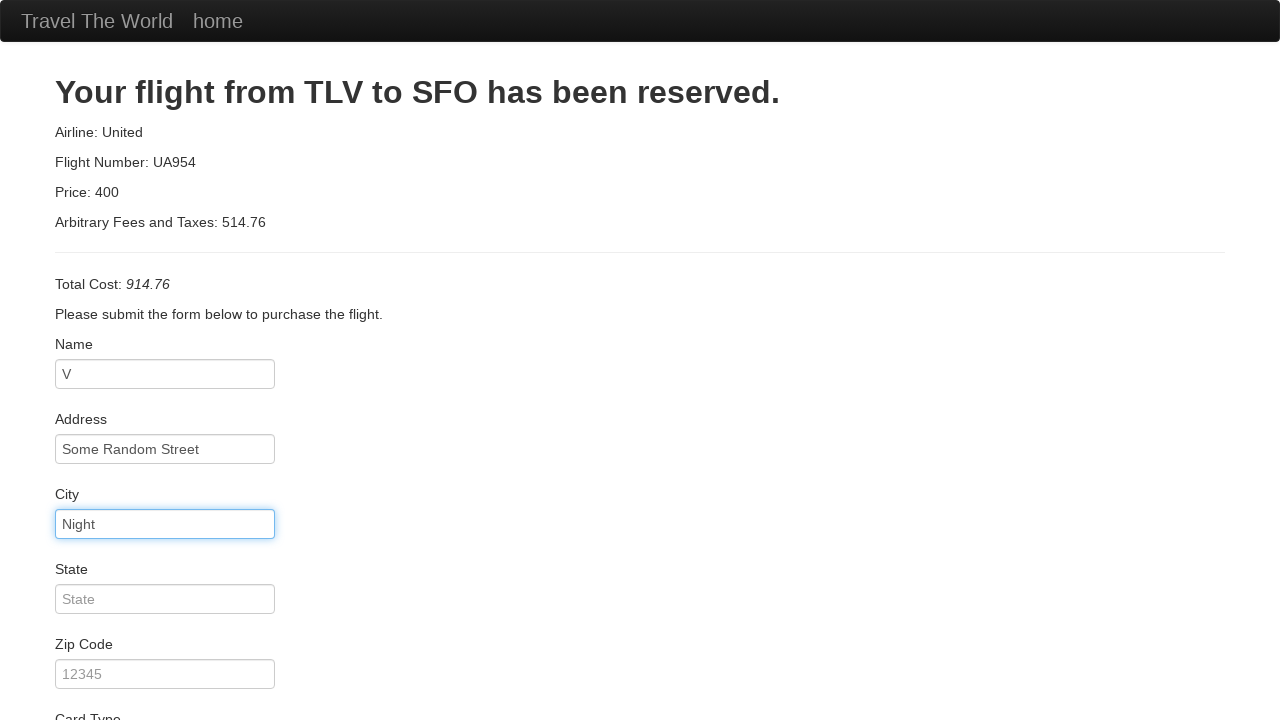

Clicked state field at (165, 599) on #state
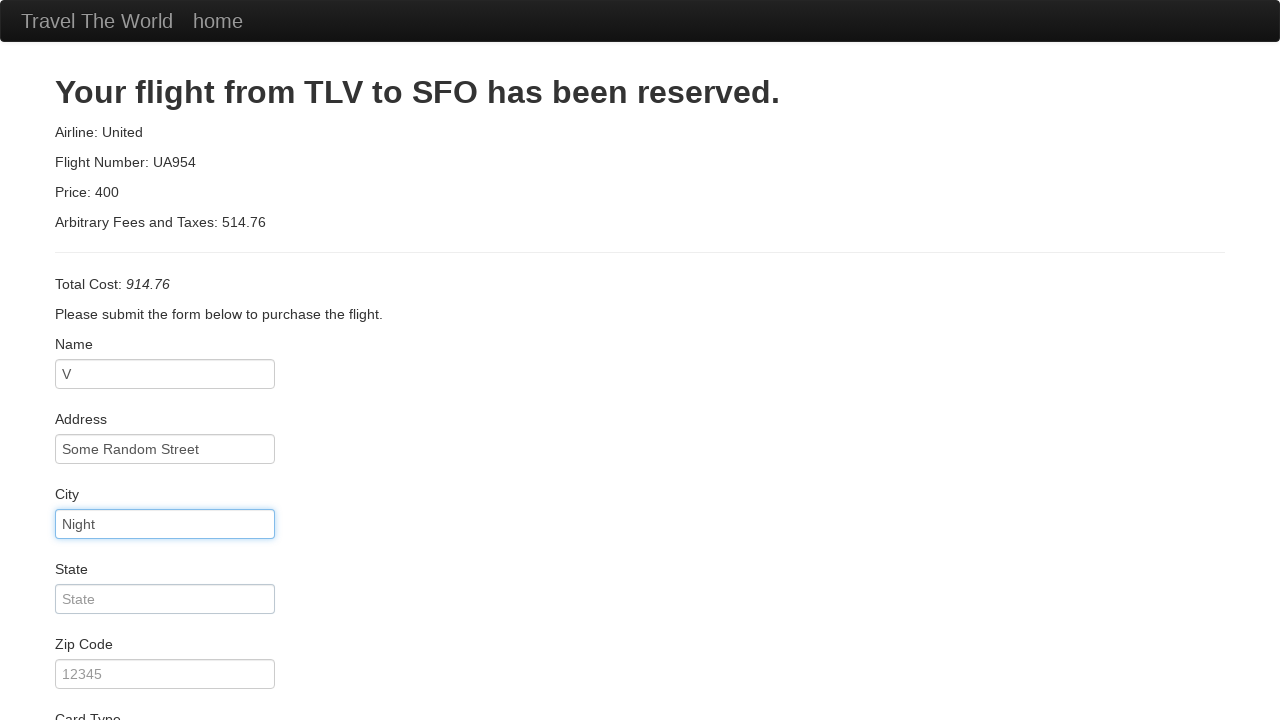

Filled state with 'California' on #state
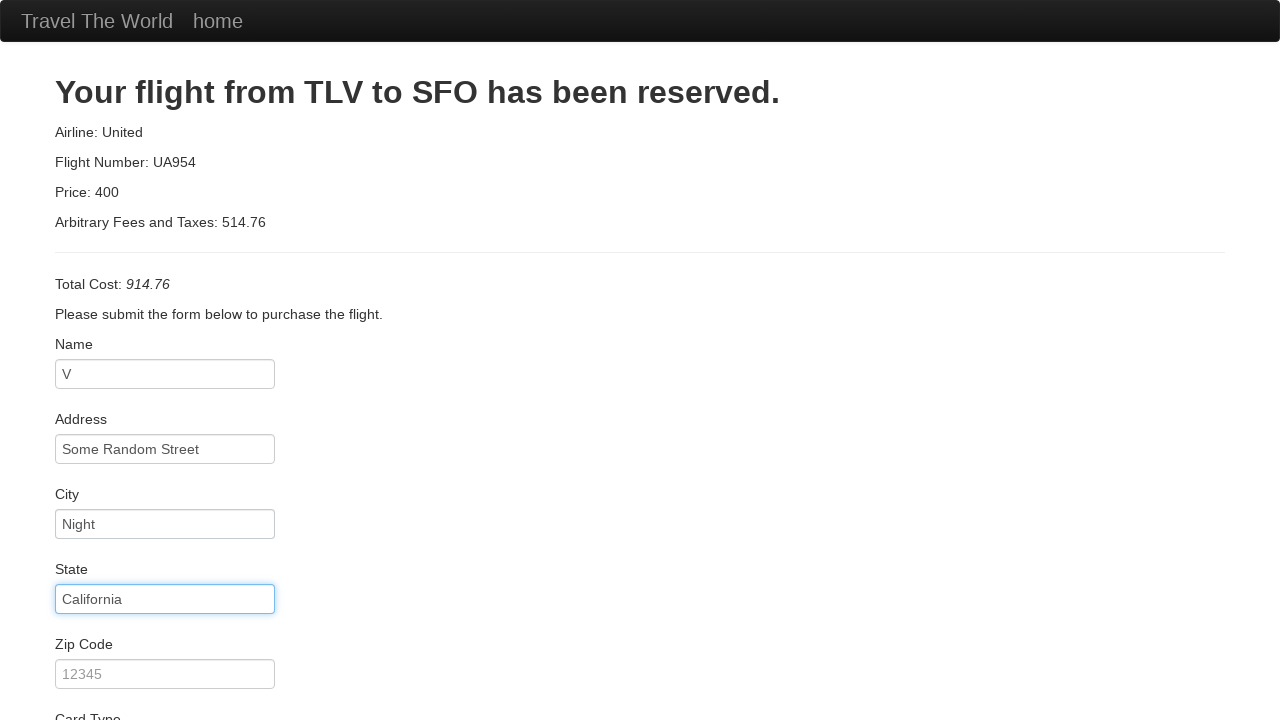

Clicked zip code field at (165, 674) on #zipCode
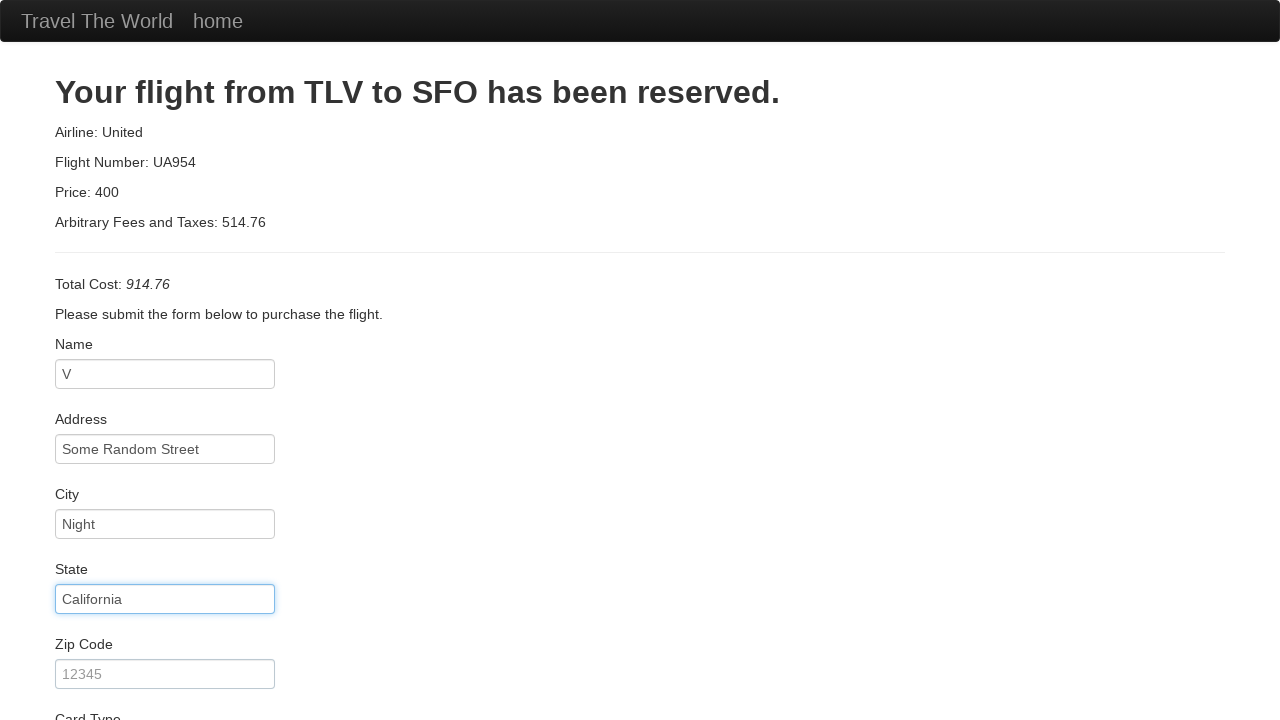

Filled zip code with '38572' on #zipCode
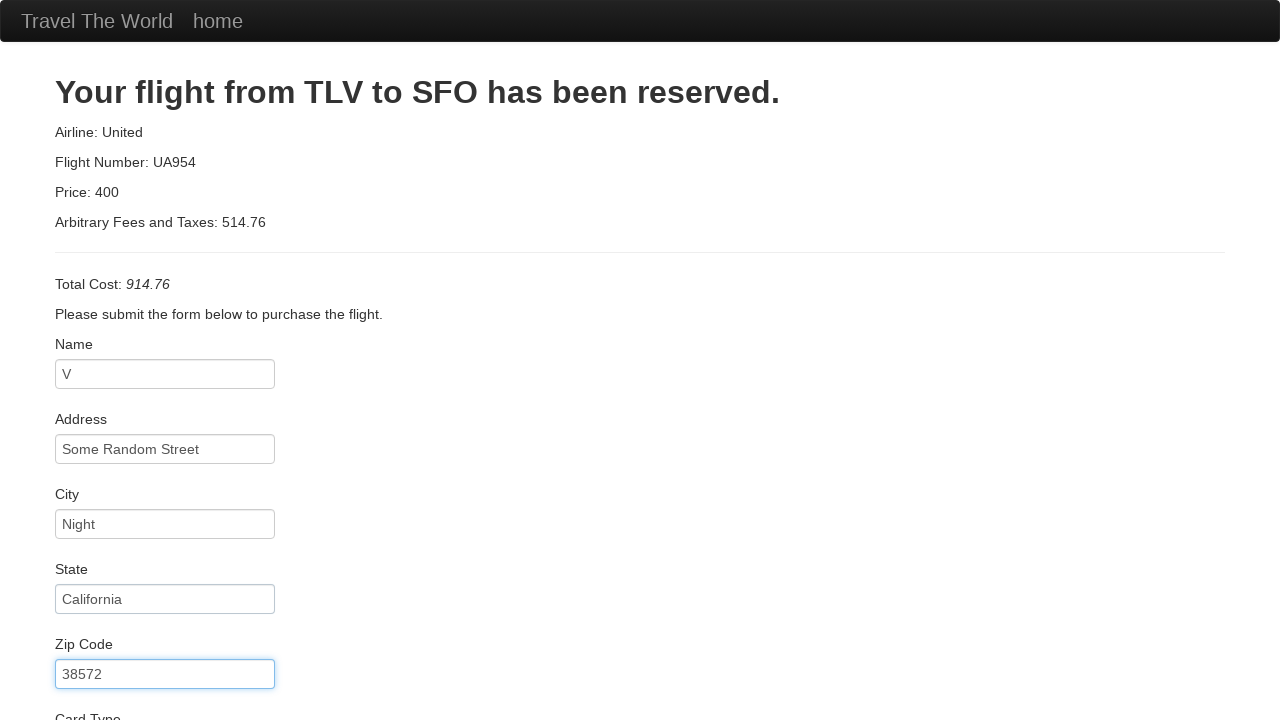

Clicked name on card field at (165, 605) on #nameOnCard
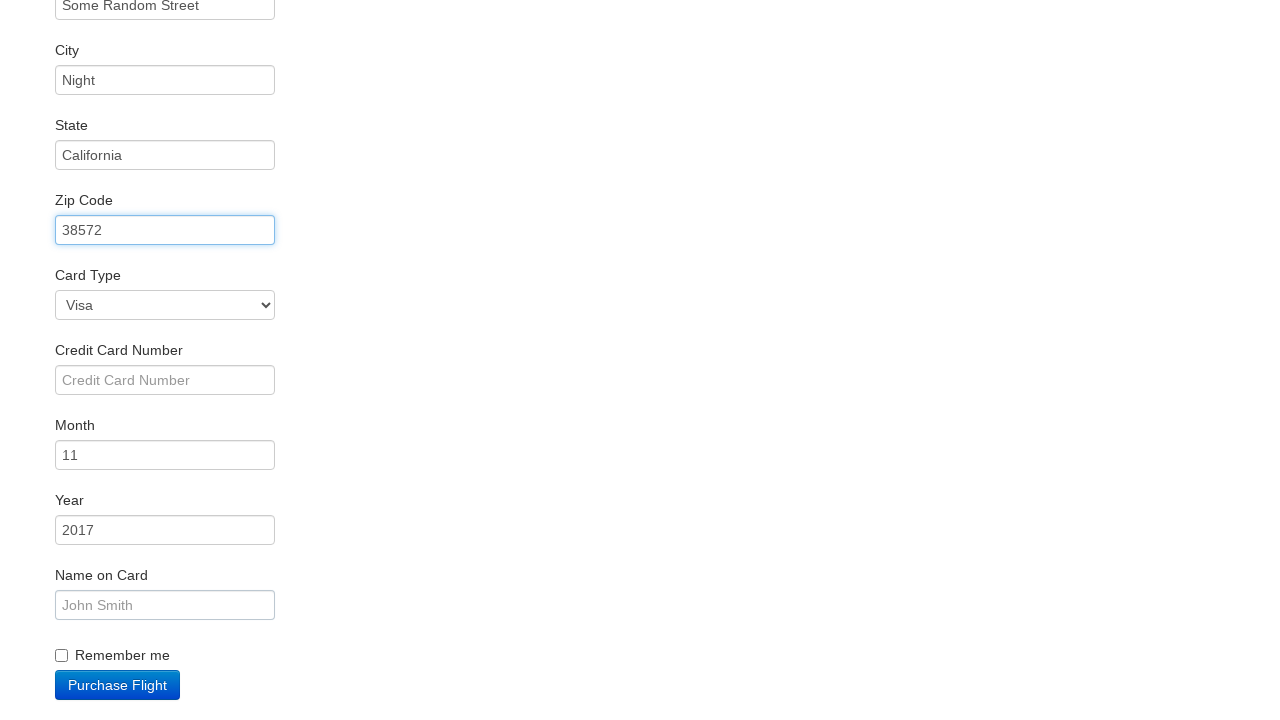

Filled name on card with 'V W' on #nameOnCard
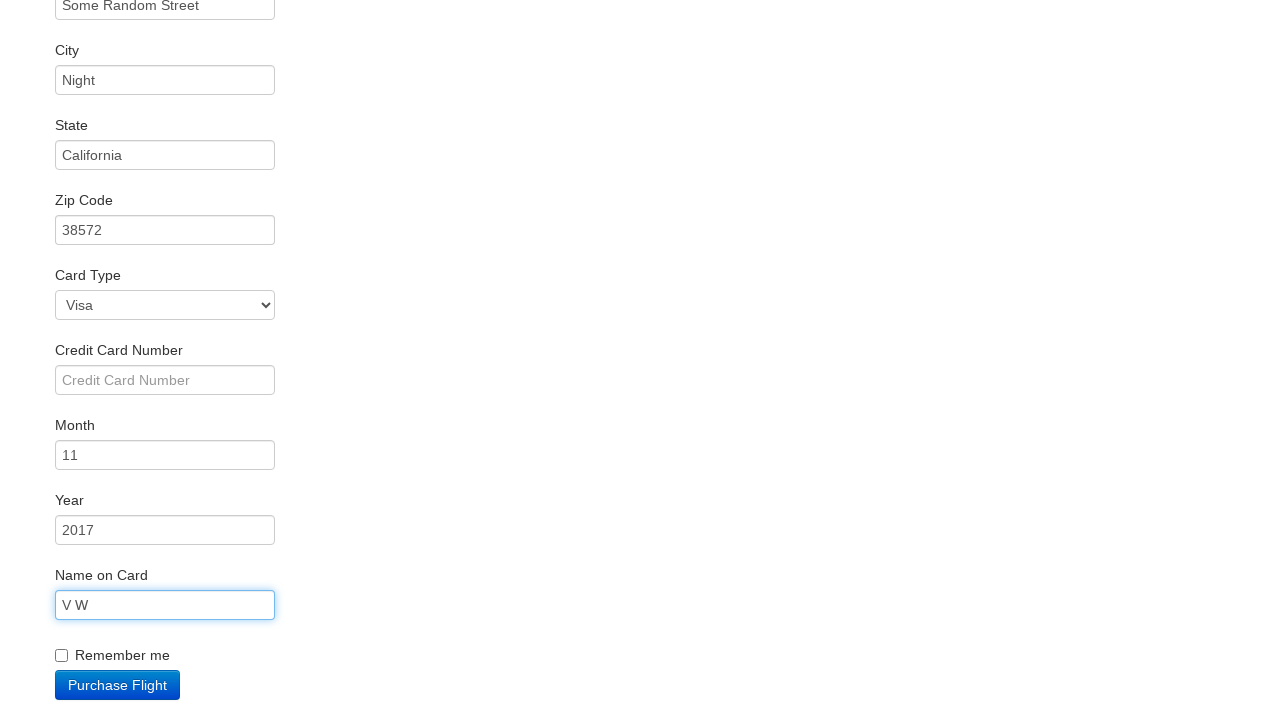

Clicked submit button to complete purchase at (118, 685) on .btn-primary
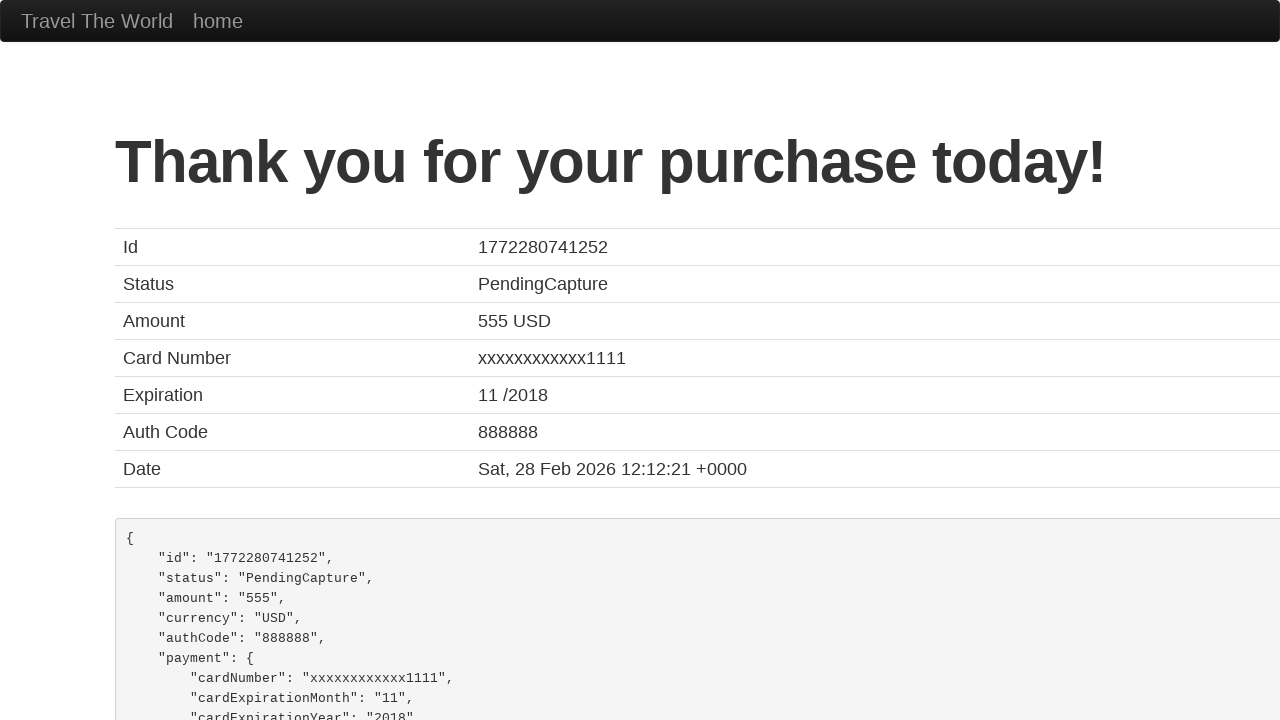

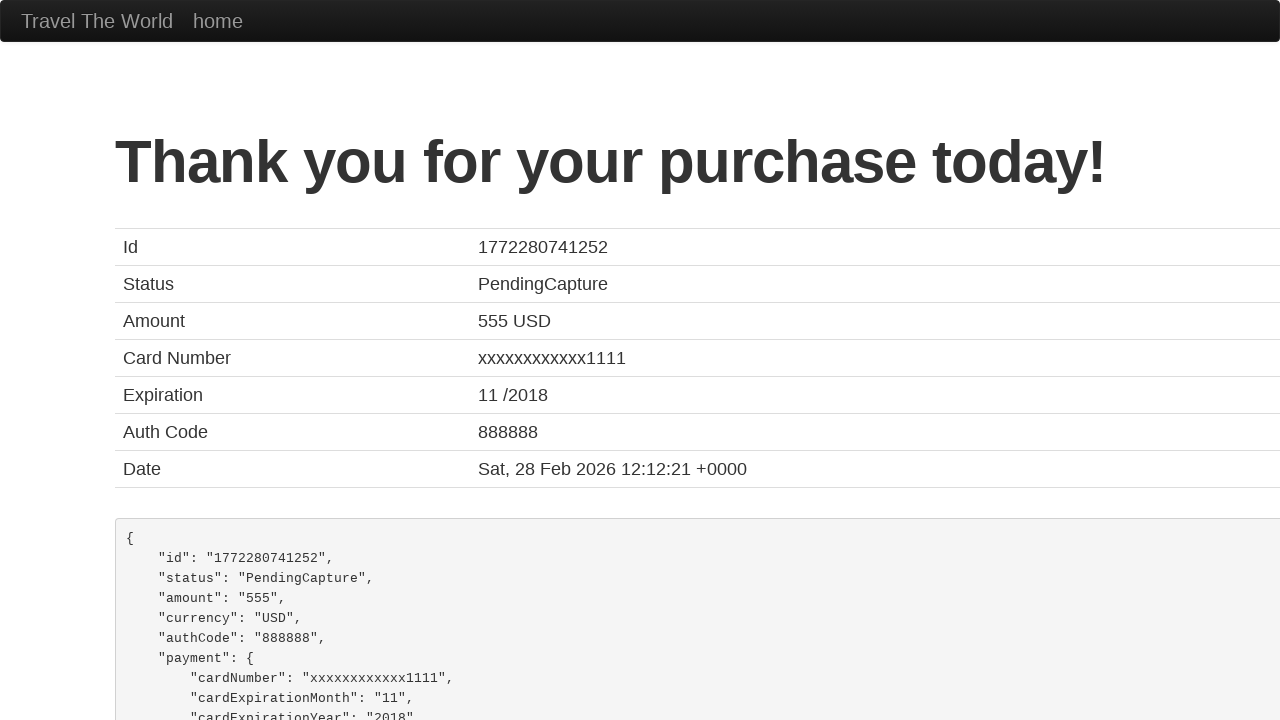